Tests dropdown selection functionality on a registration form by selecting options from Skills, Country, and Religion dropdown menus

Starting URL: https://grotechminds.com/registration/

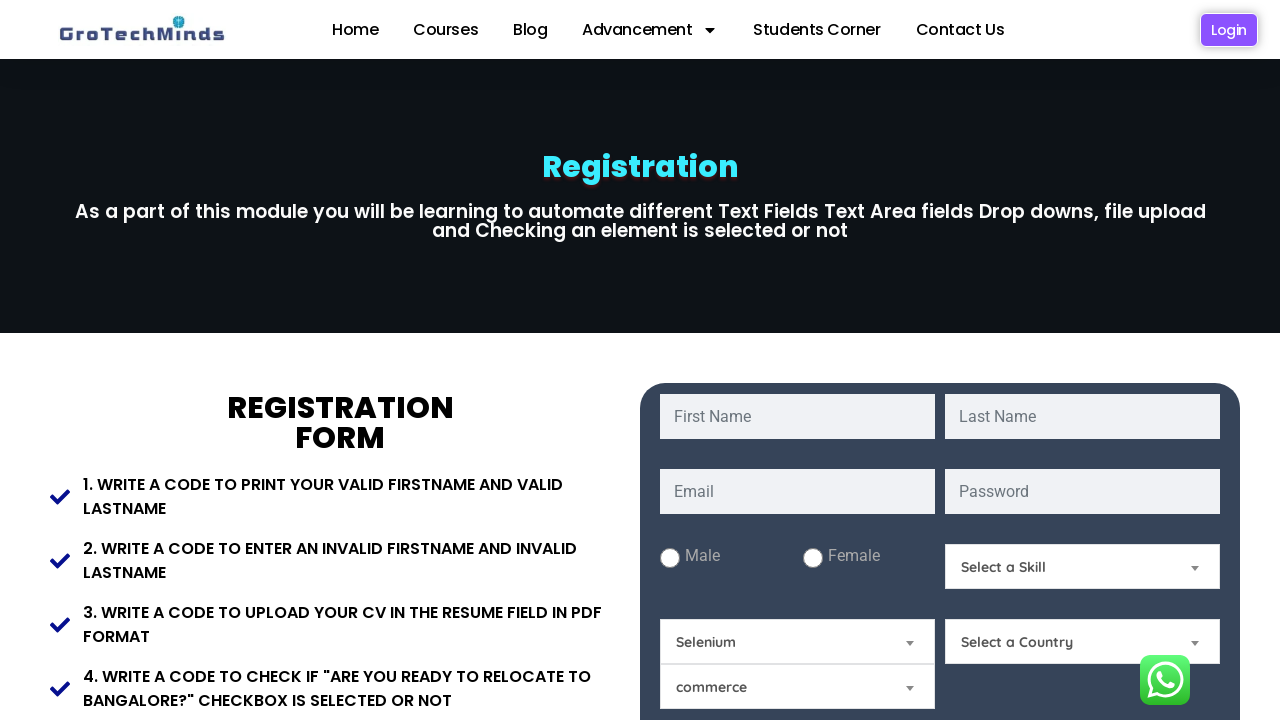

Selected option at index 2 from Skills dropdown on select[name='Skills']
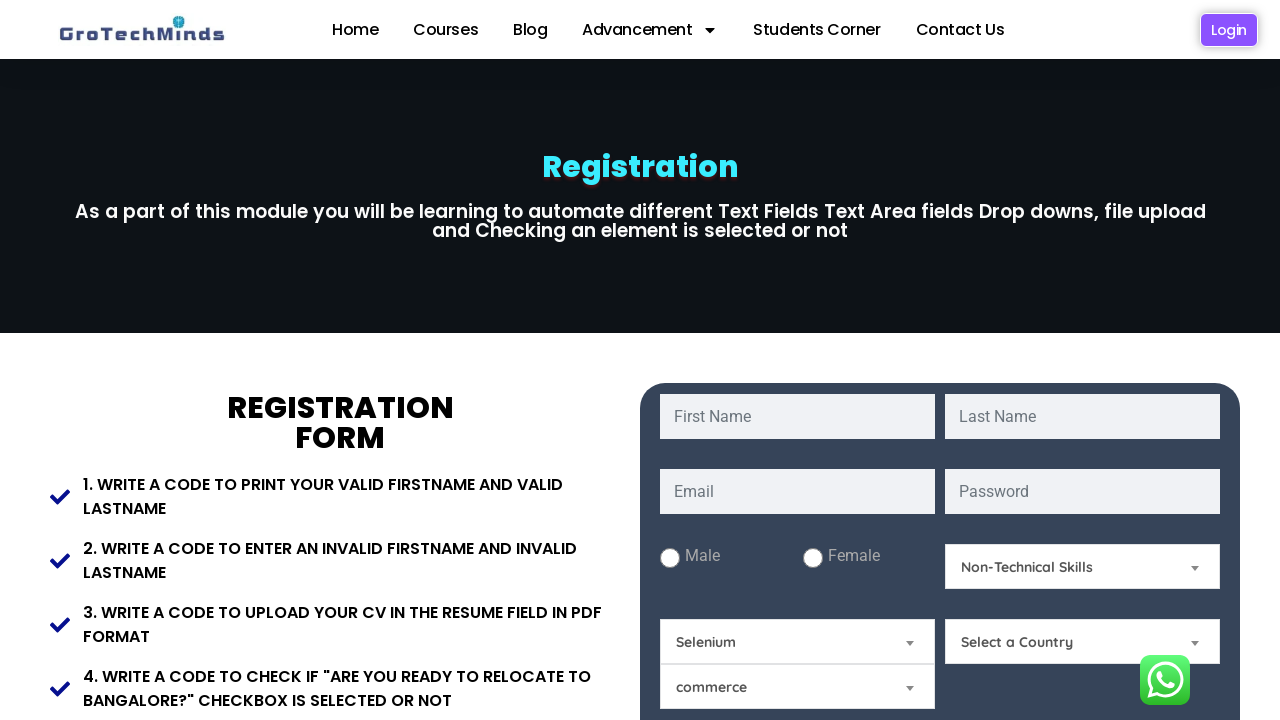

Selected option at index 2 from Country dropdown on select[name='Country']
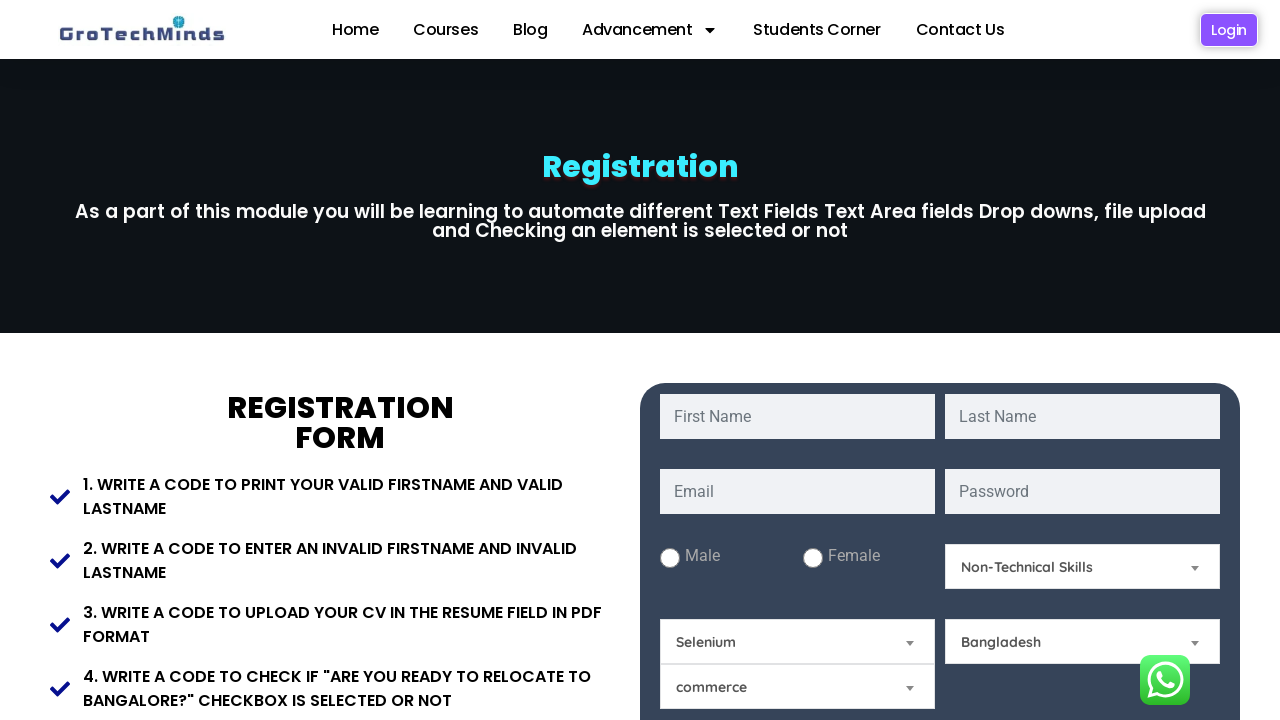

Selected option at index 2 from Religion dropdown on select[name='Relegion']
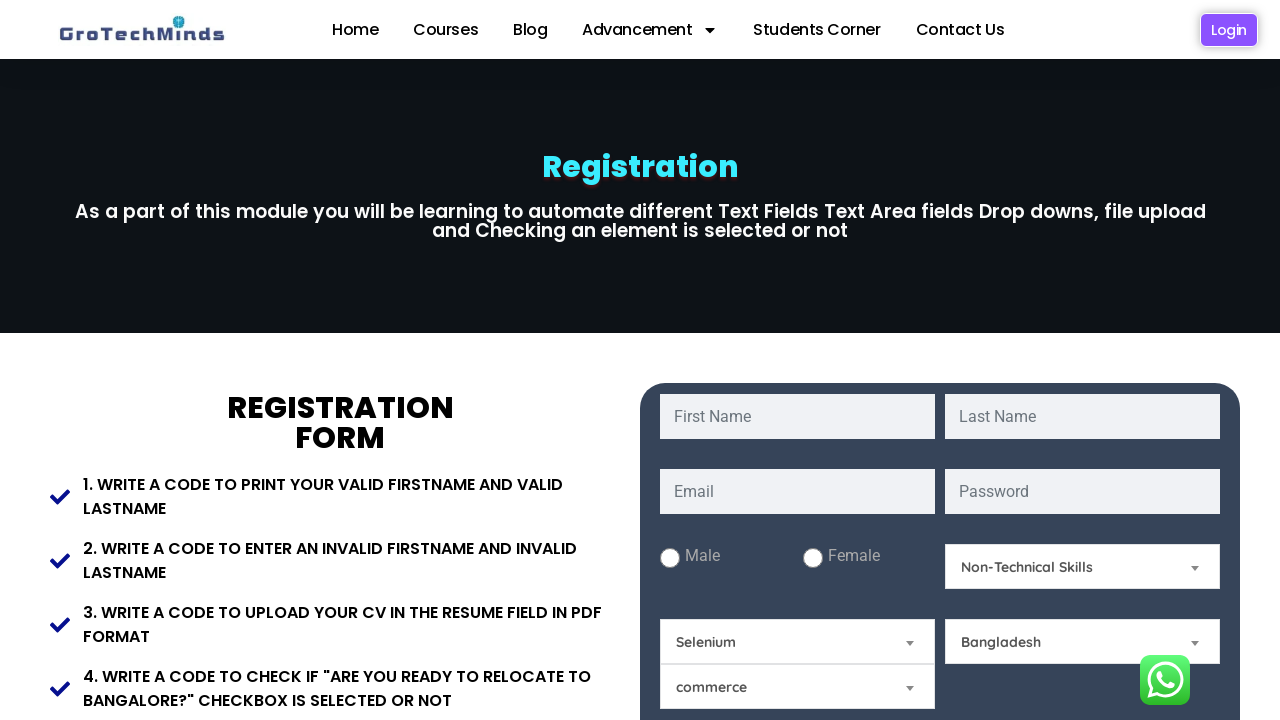

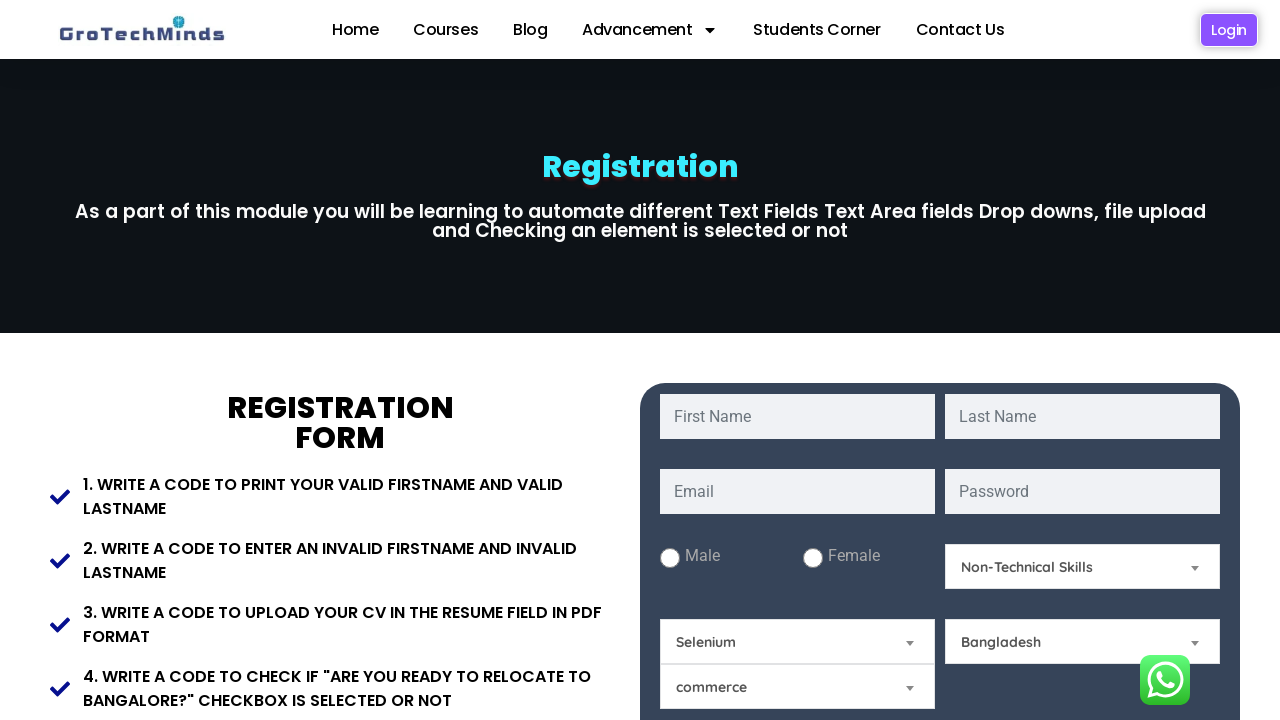